Tests JavaScript alert handling by clicking a button that triggers an alert and then accepting (dismissing) the alert dialog

Starting URL: https://demo.automationtesting.in/Alerts.html

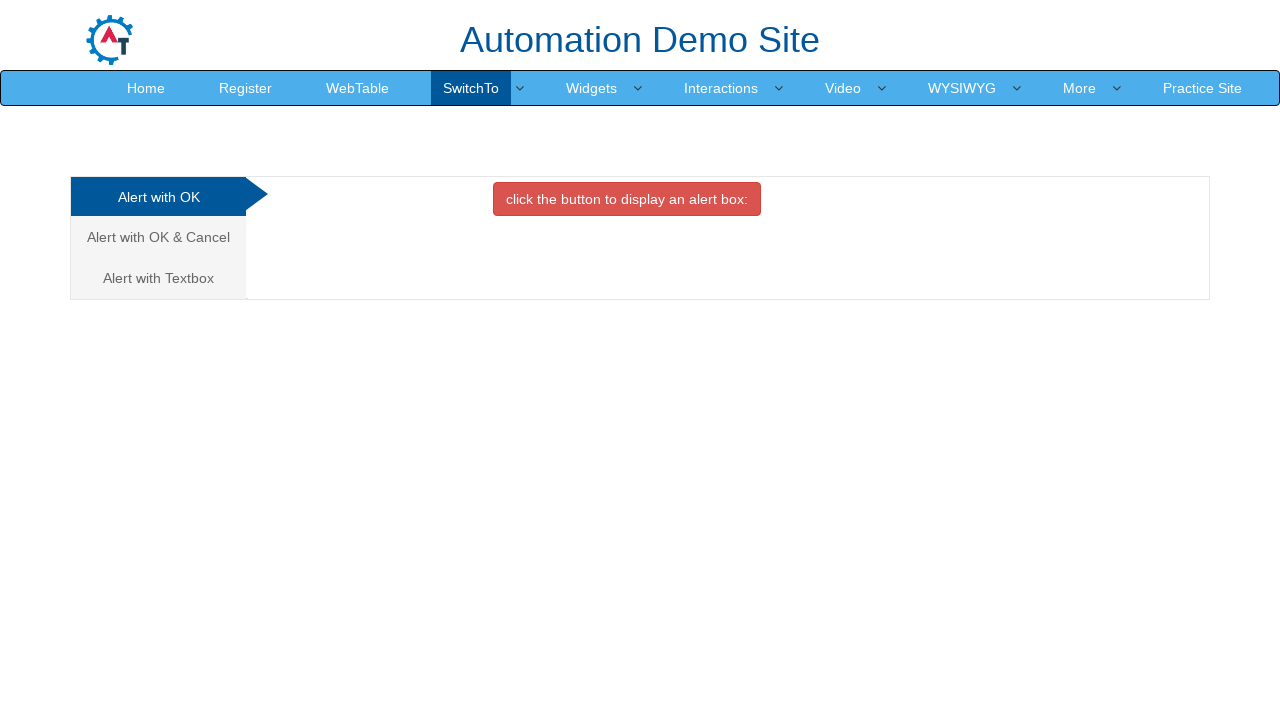

Set up dialog handler to accept alerts
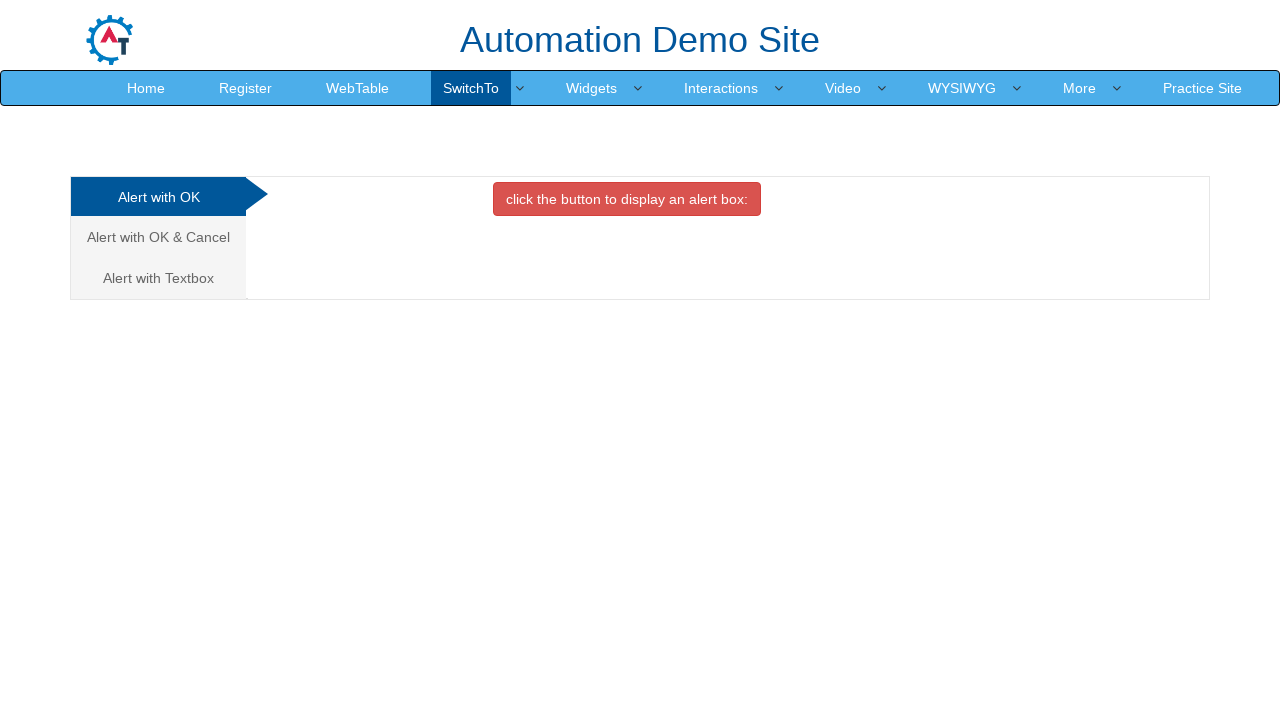

Clicked the danger button to trigger alert at (627, 199) on button.btn.btn-danger
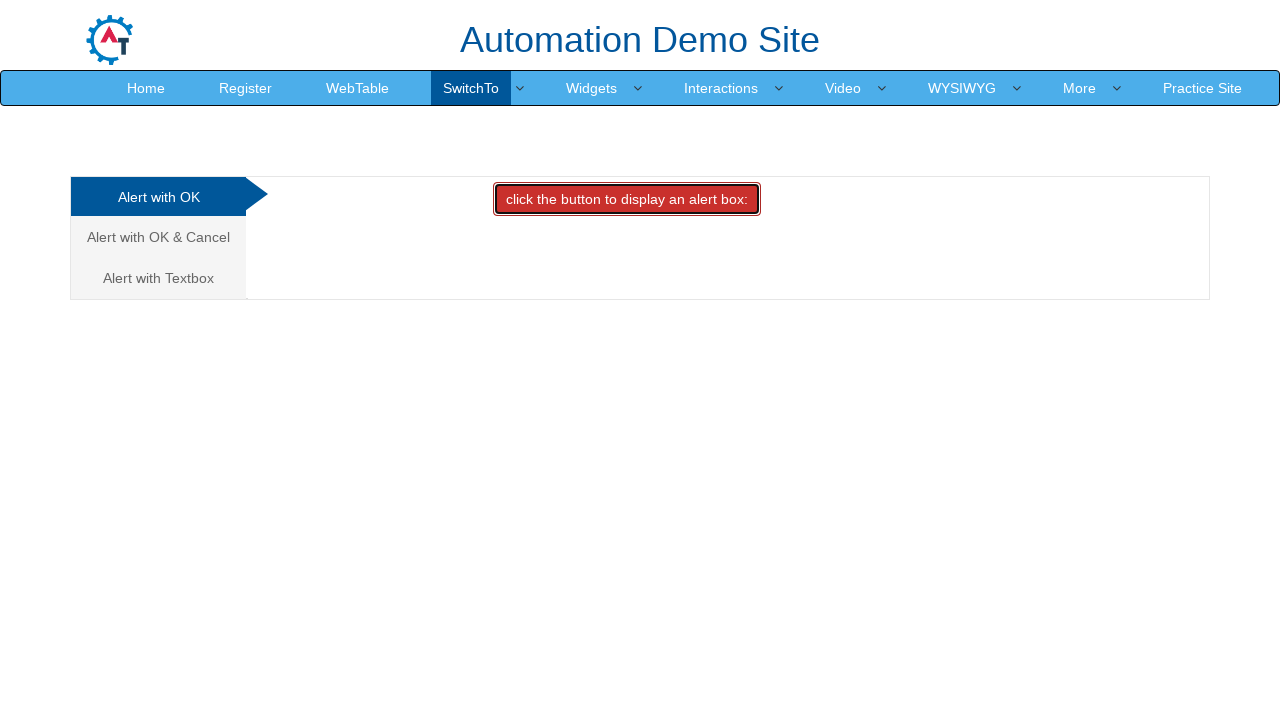

Waited for alert to be handled
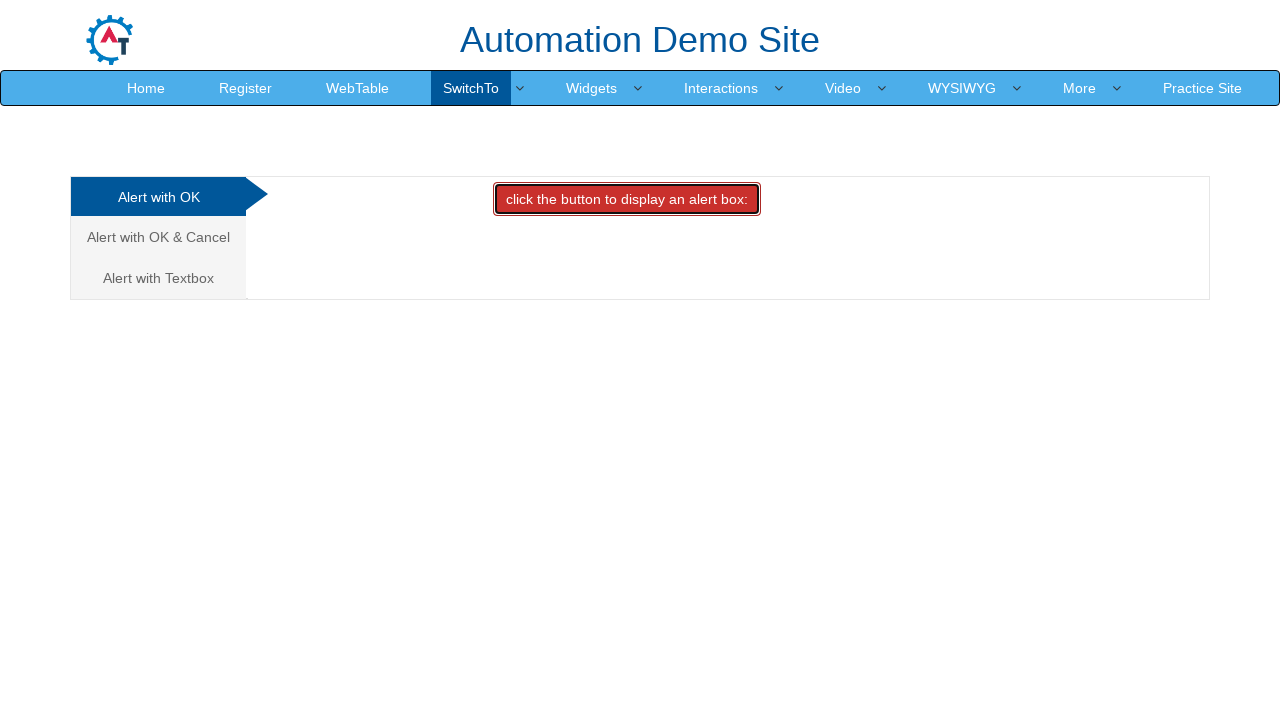

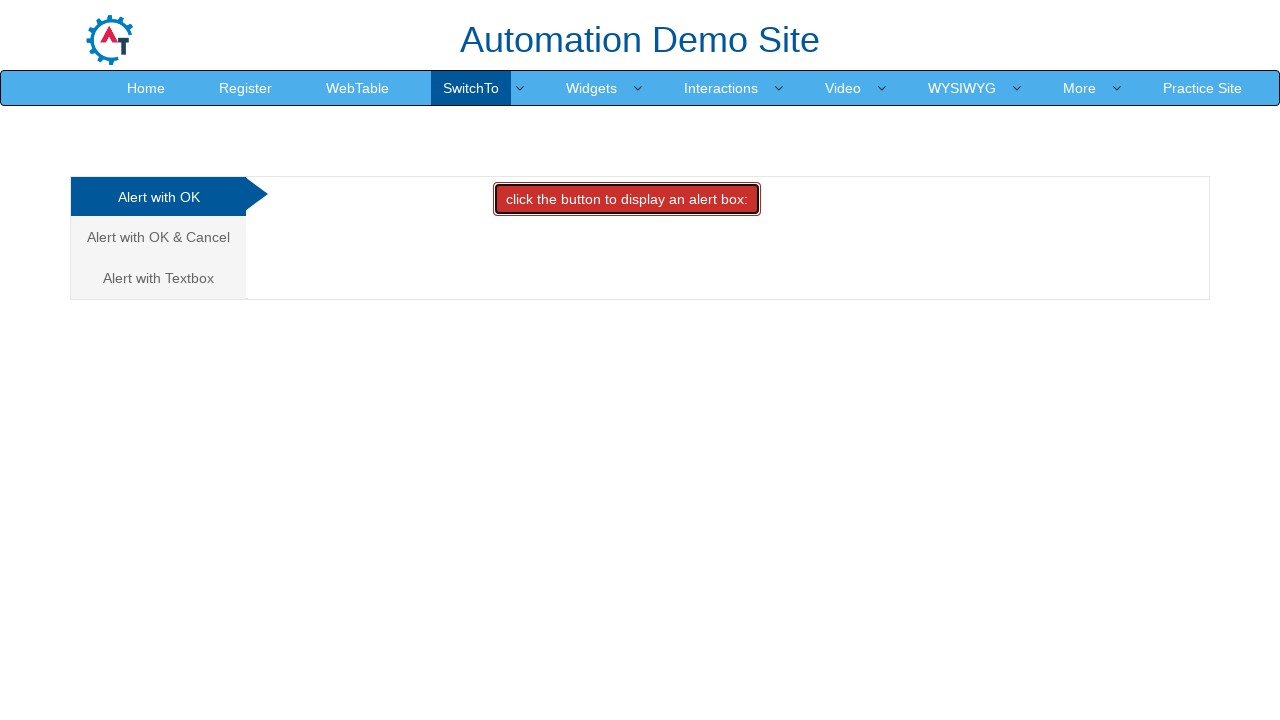